Tests form interaction by typing text into an input field, clicking a button, and verifying the input value remains

Starting URL: https://techstepacademy.com/training-ground

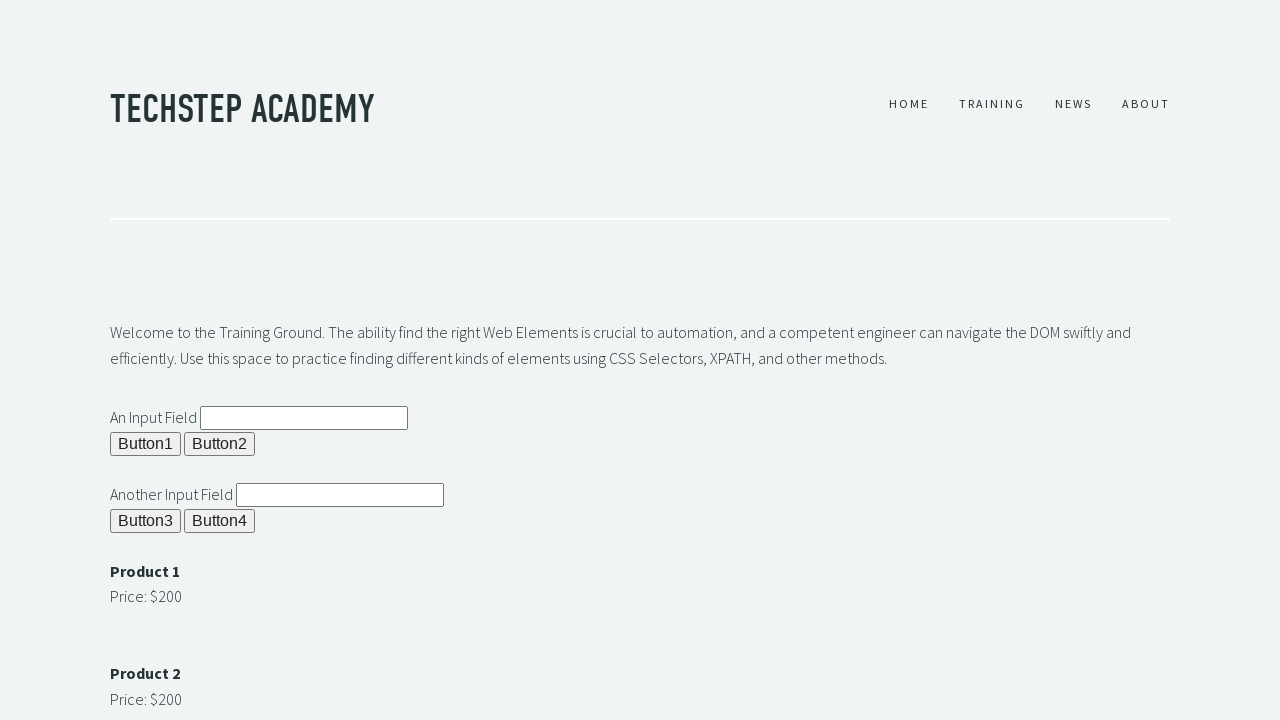

Typed 'it worked' into the input field on #ipt1
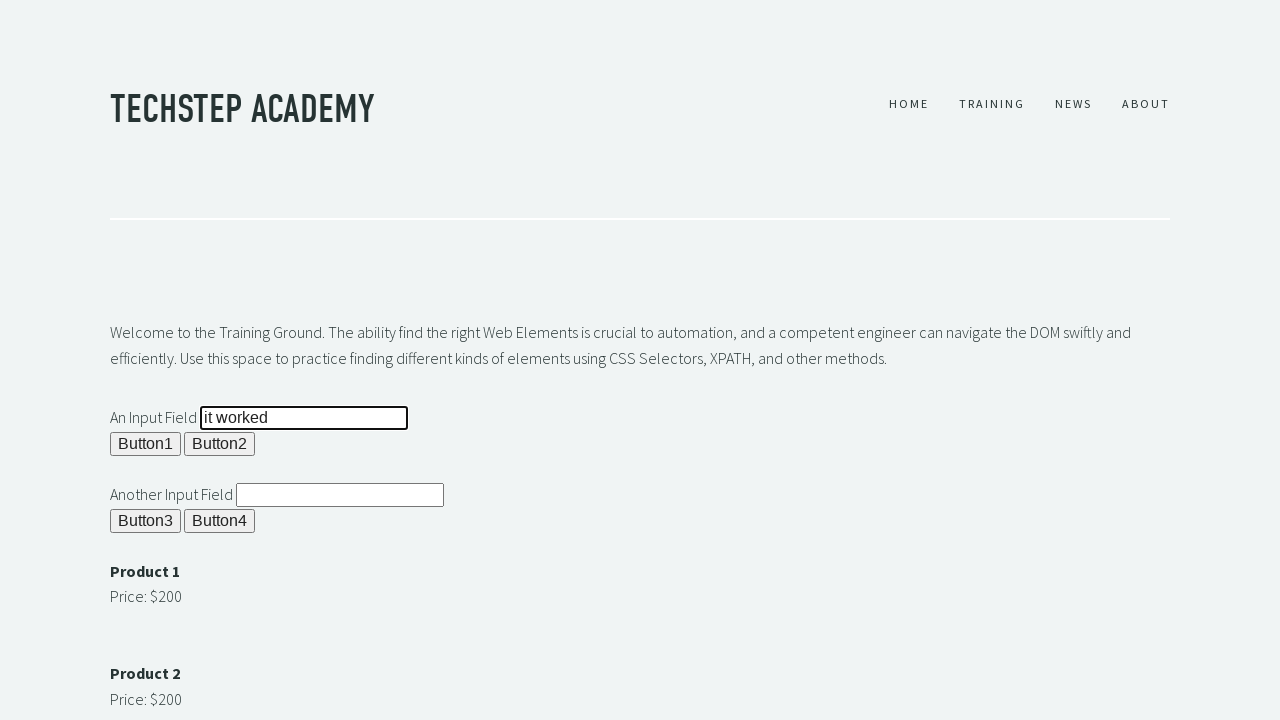

Clicked button 1 at (146, 444) on #b1
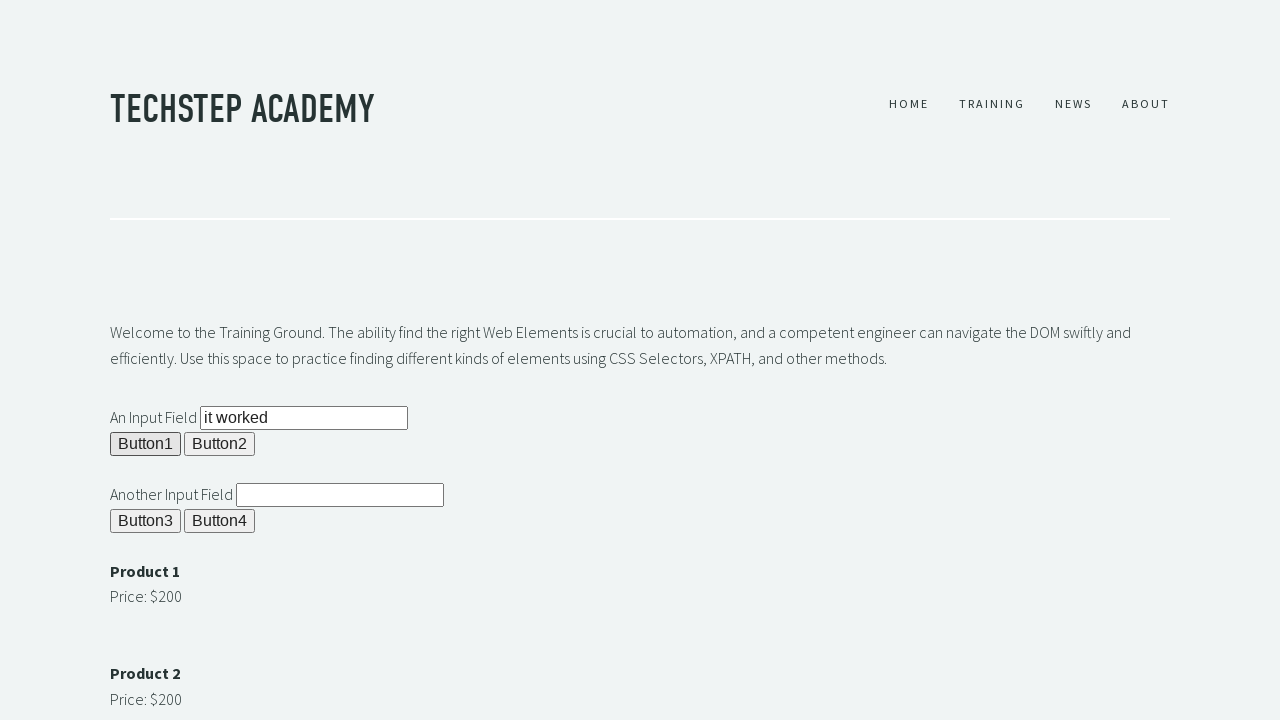

Retrieved input field value to verify
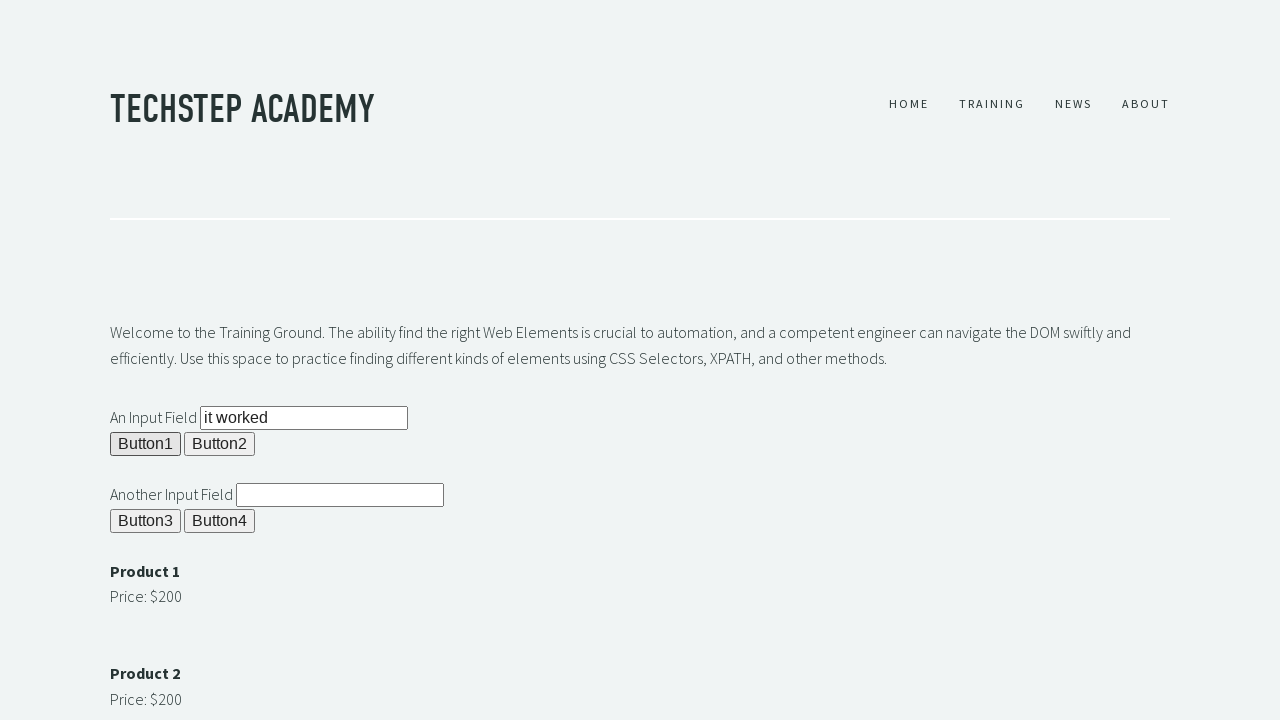

Assertion passed: input value remains 'it worked'
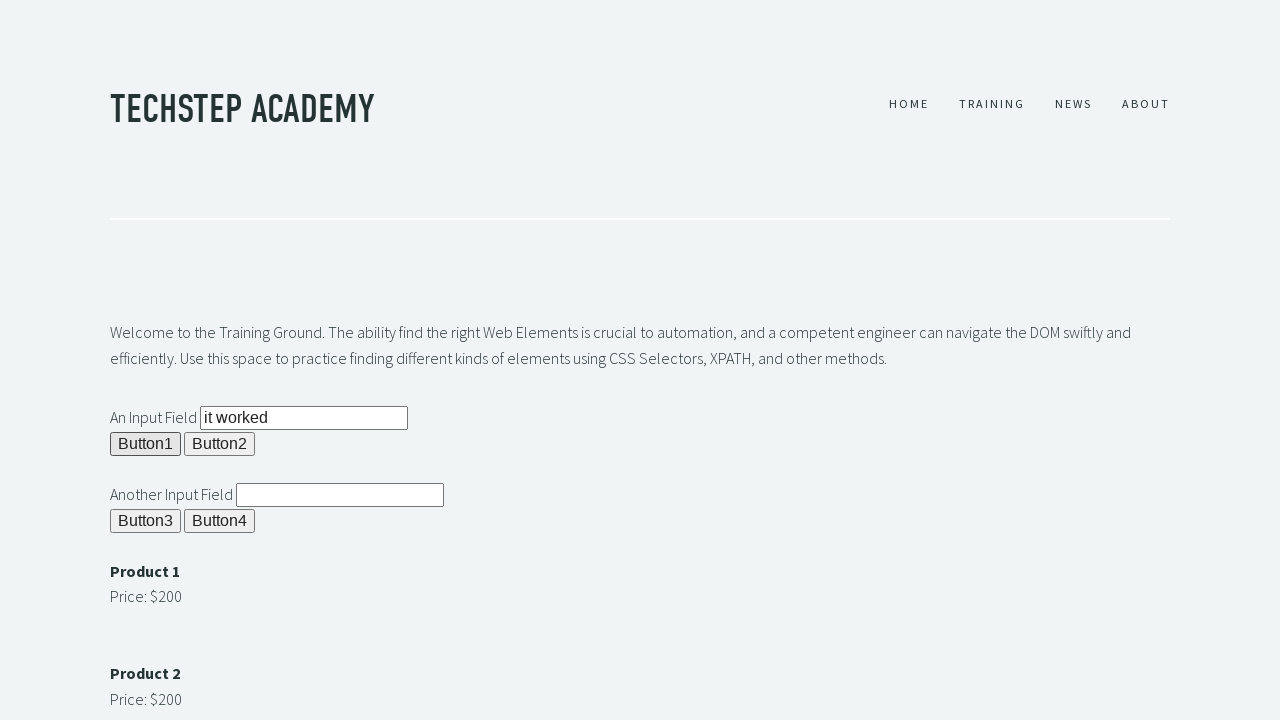

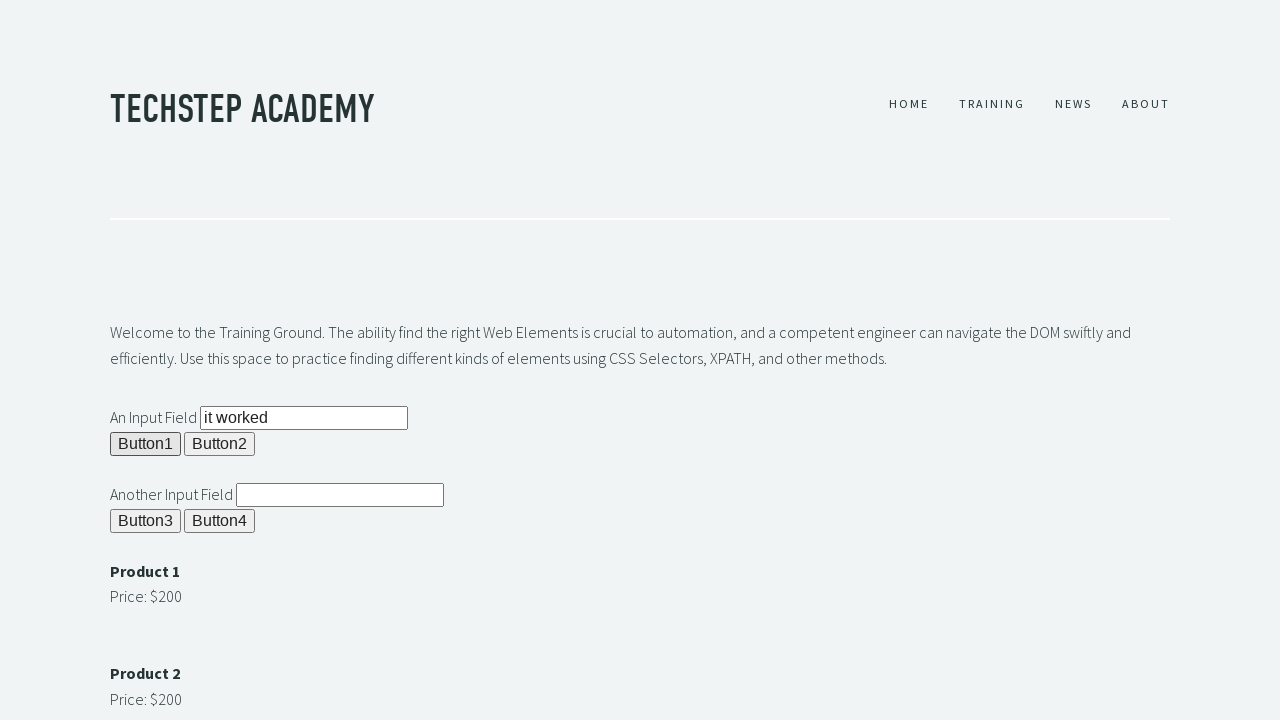